Navigates to a Python examples page and locates a link element with text "Sitemap" to verify its presence and URL attribute

Starting URL: https://pythonexamples.org/python-selenium-get-current-url/

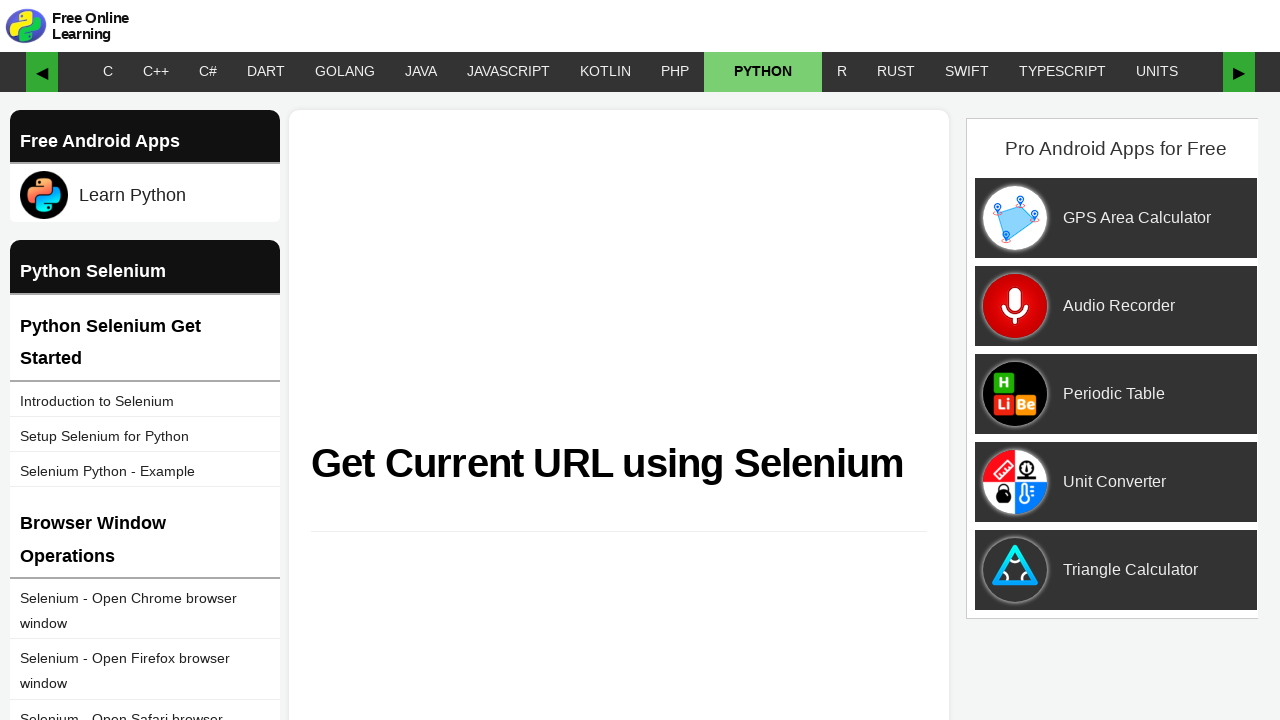

Navigated to Python examples page
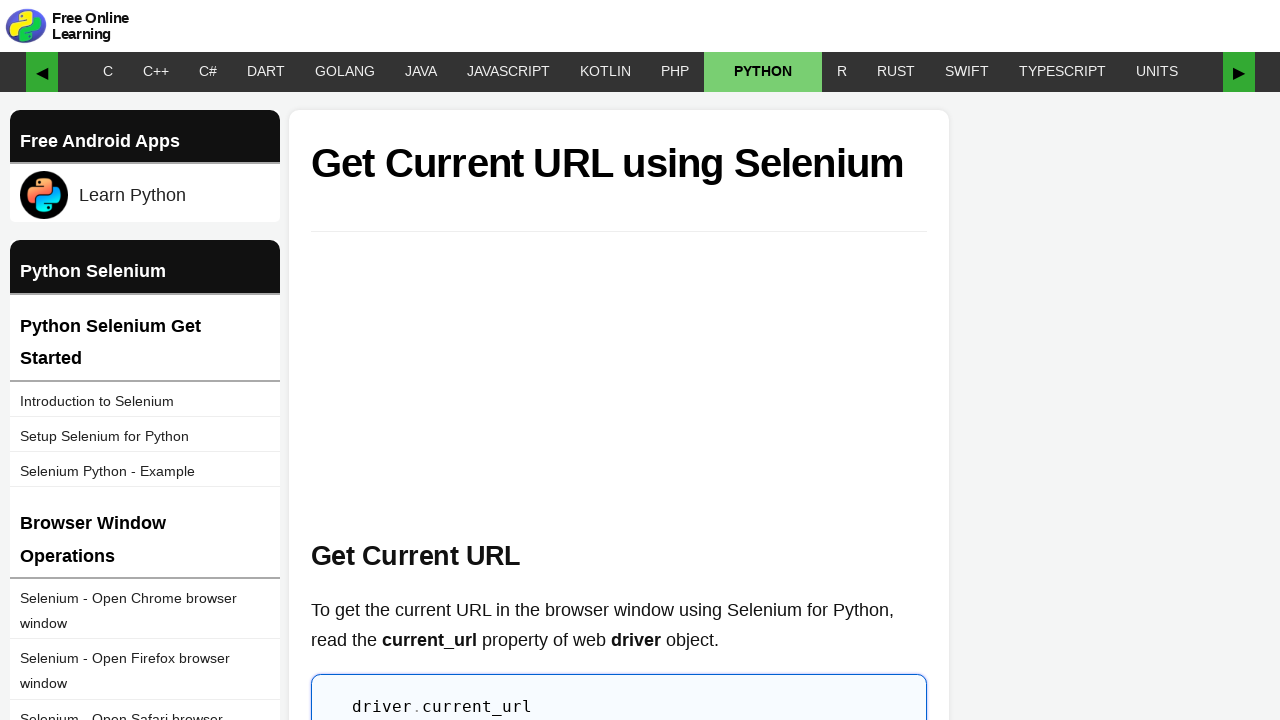

Located Sitemap link element
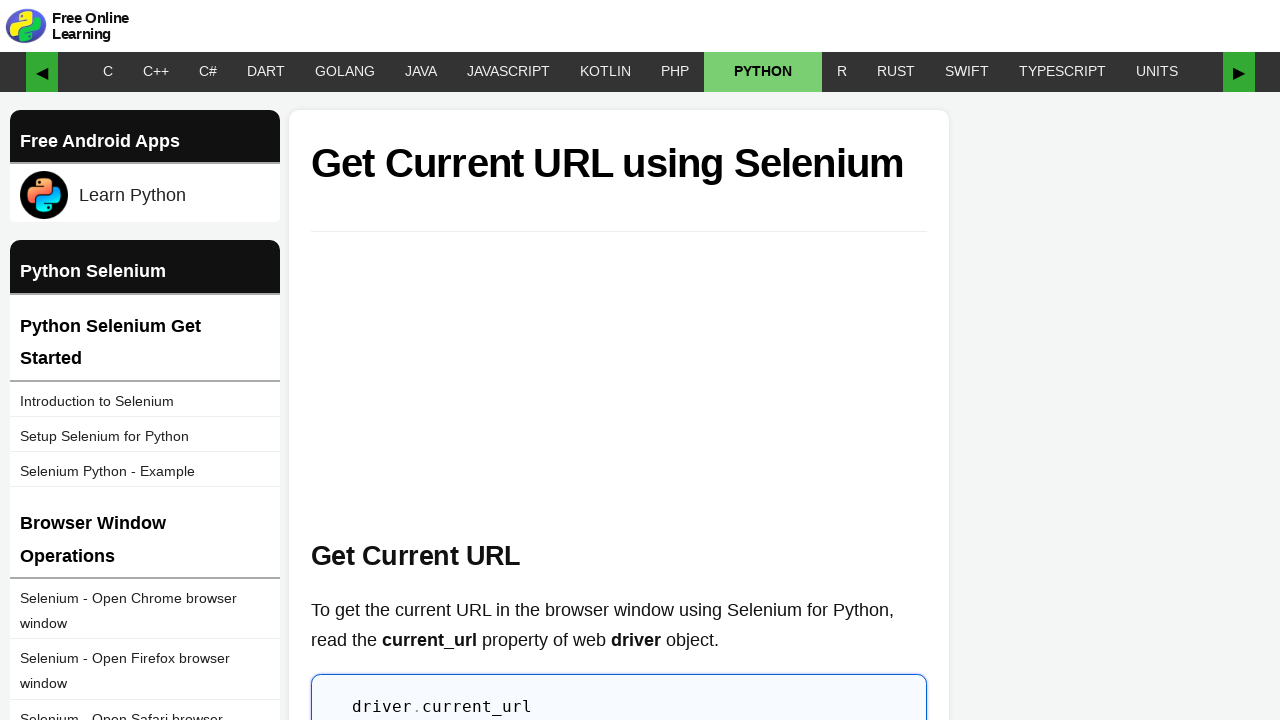

Retrieved Sitemap link href attribute: /sitemap/
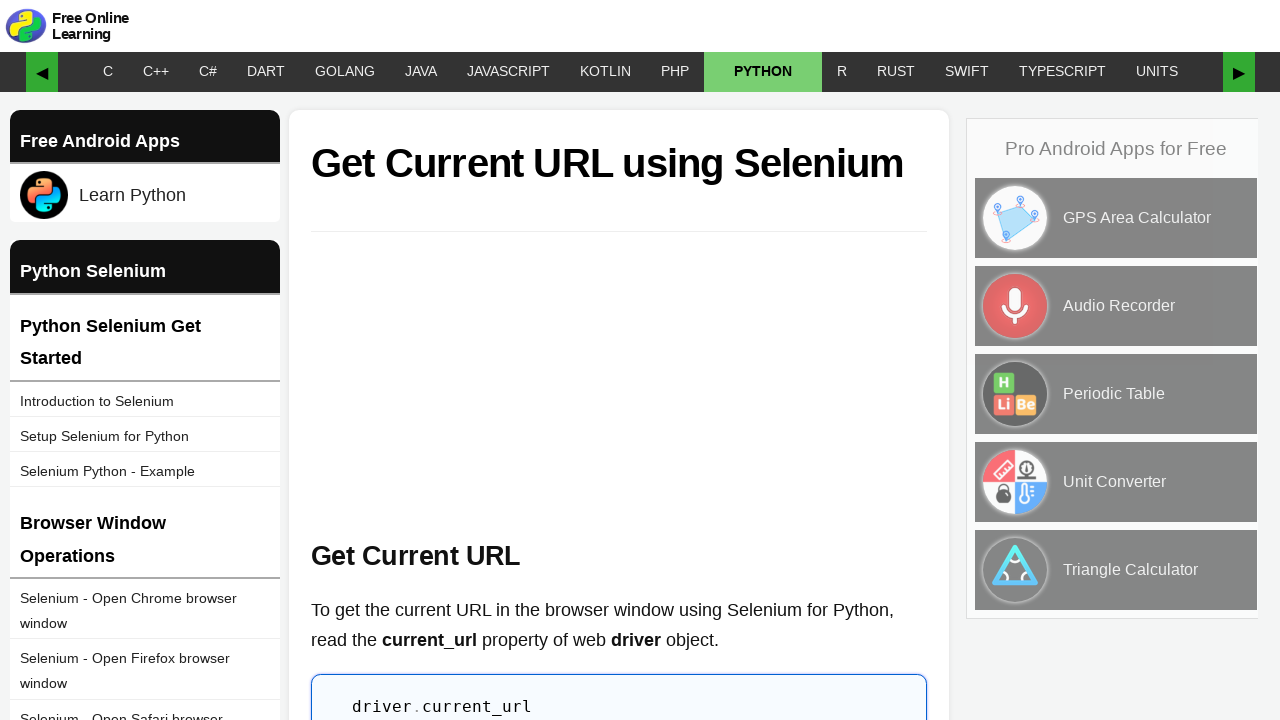

Verified Sitemap link is present on the page
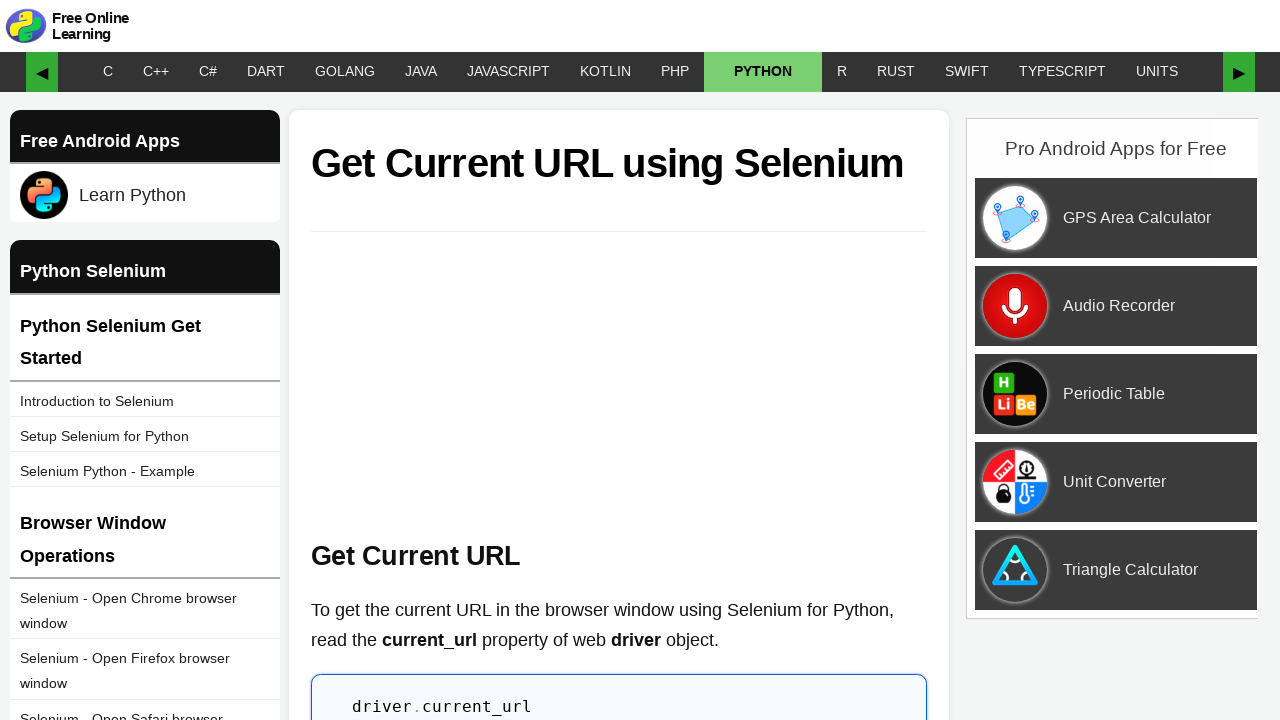

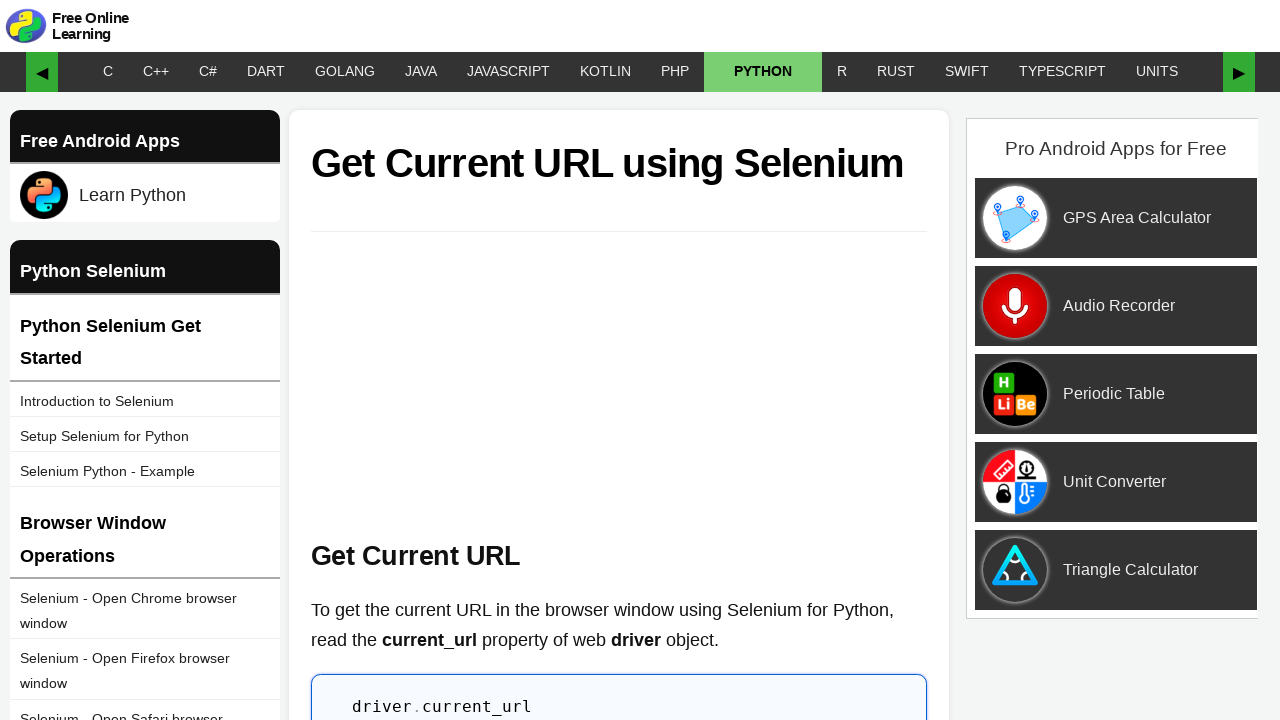